Tests working with multiple browser windows by clicking a link that opens a new window, then switching to the new window and verifying its title and URL.

Starting URL: https://the-internet.herokuapp.com/windows

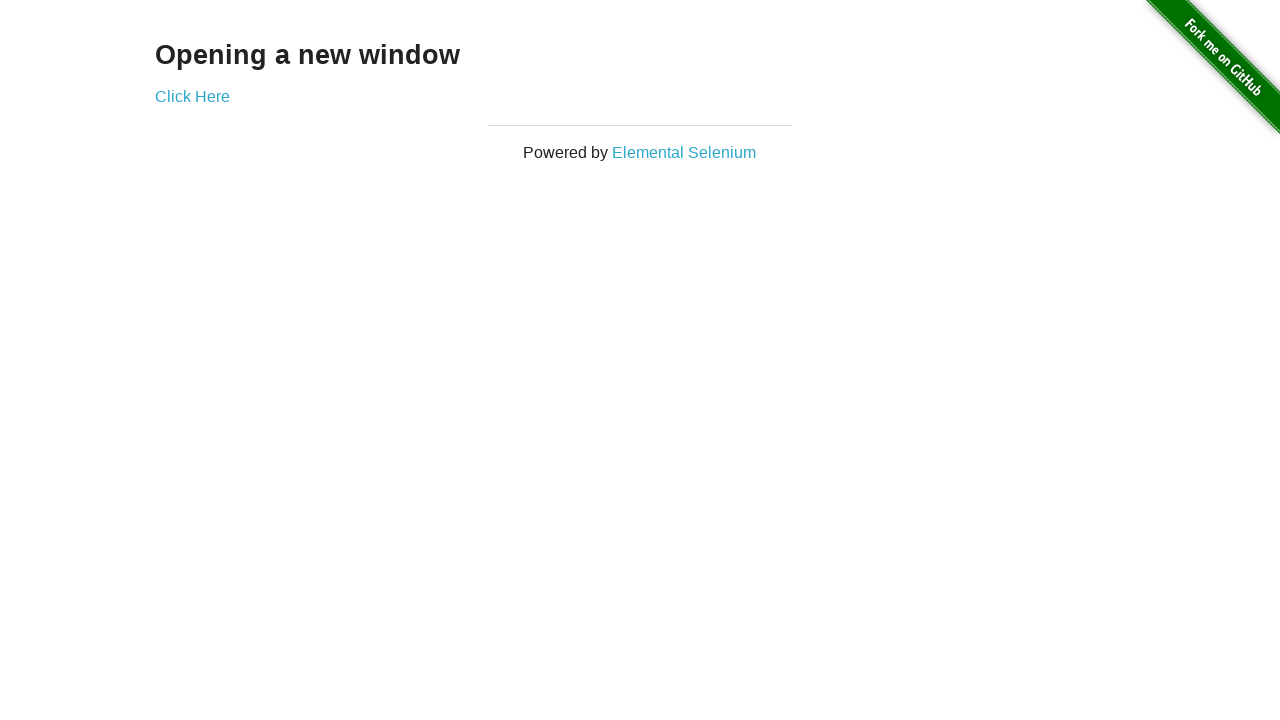

Verified starting with one page
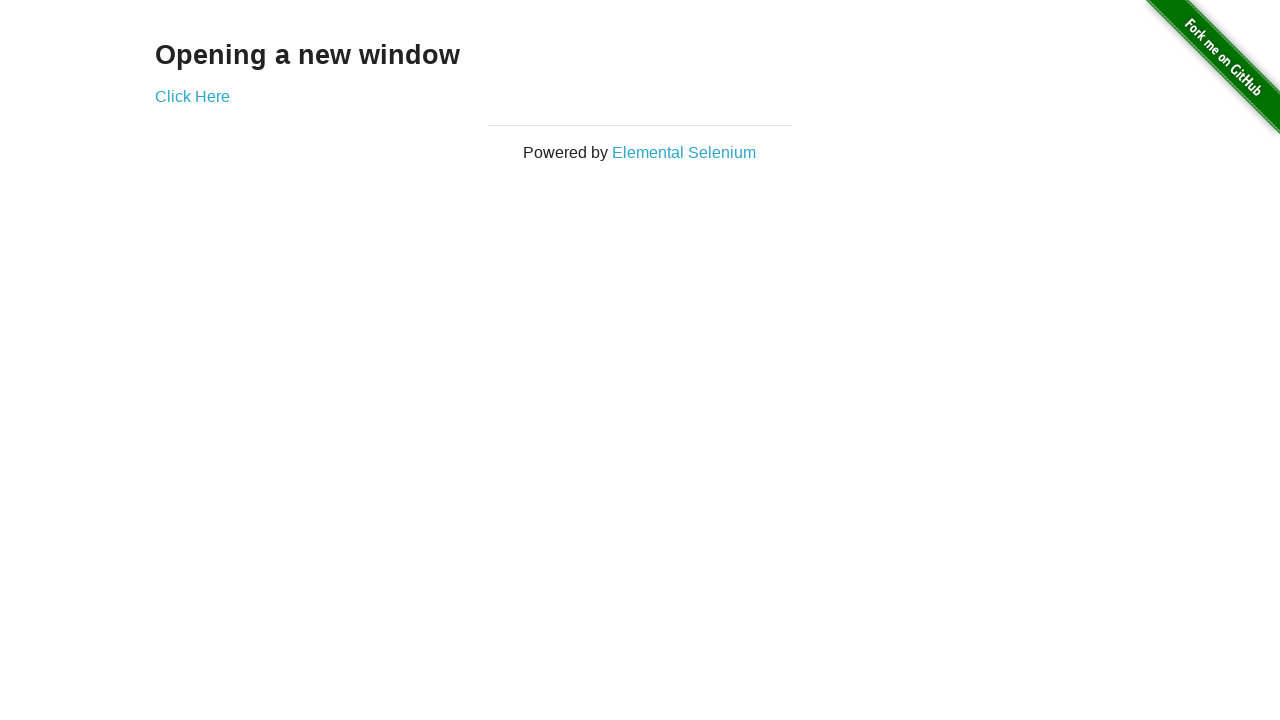

Clicked 'Click Here' link to open new window at (192, 96) on .example a
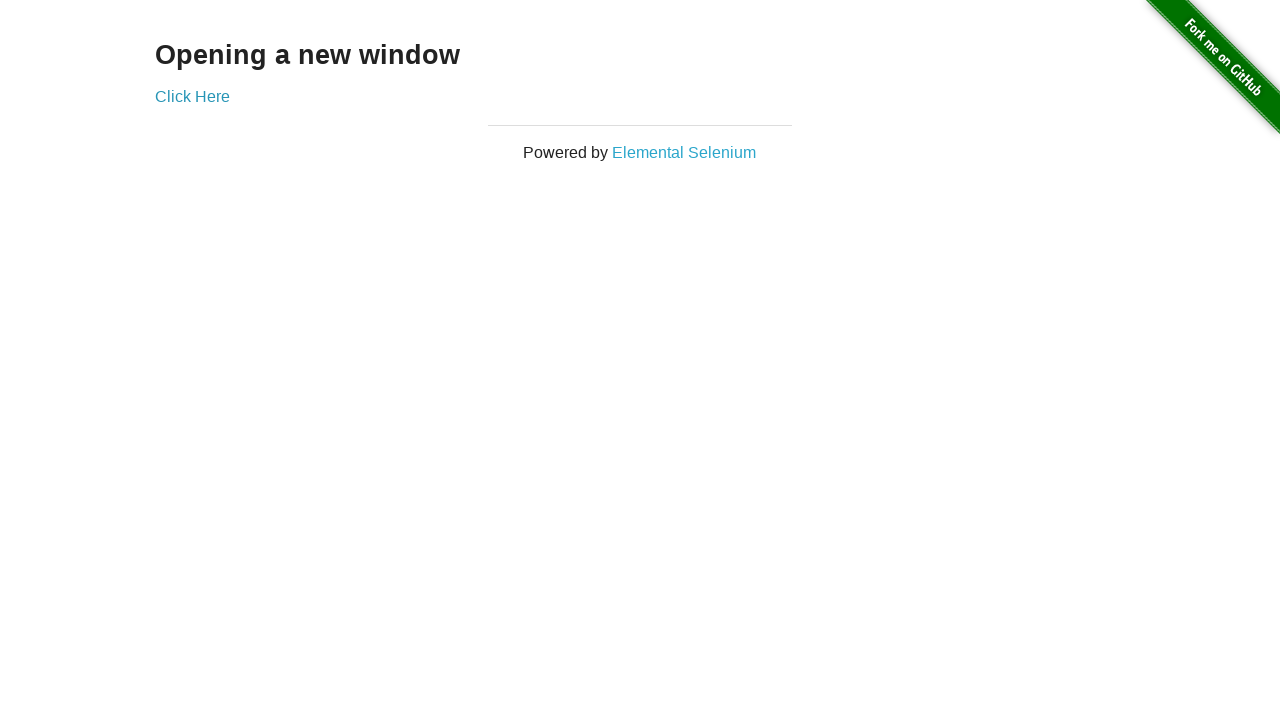

Retrieved new page object from popup
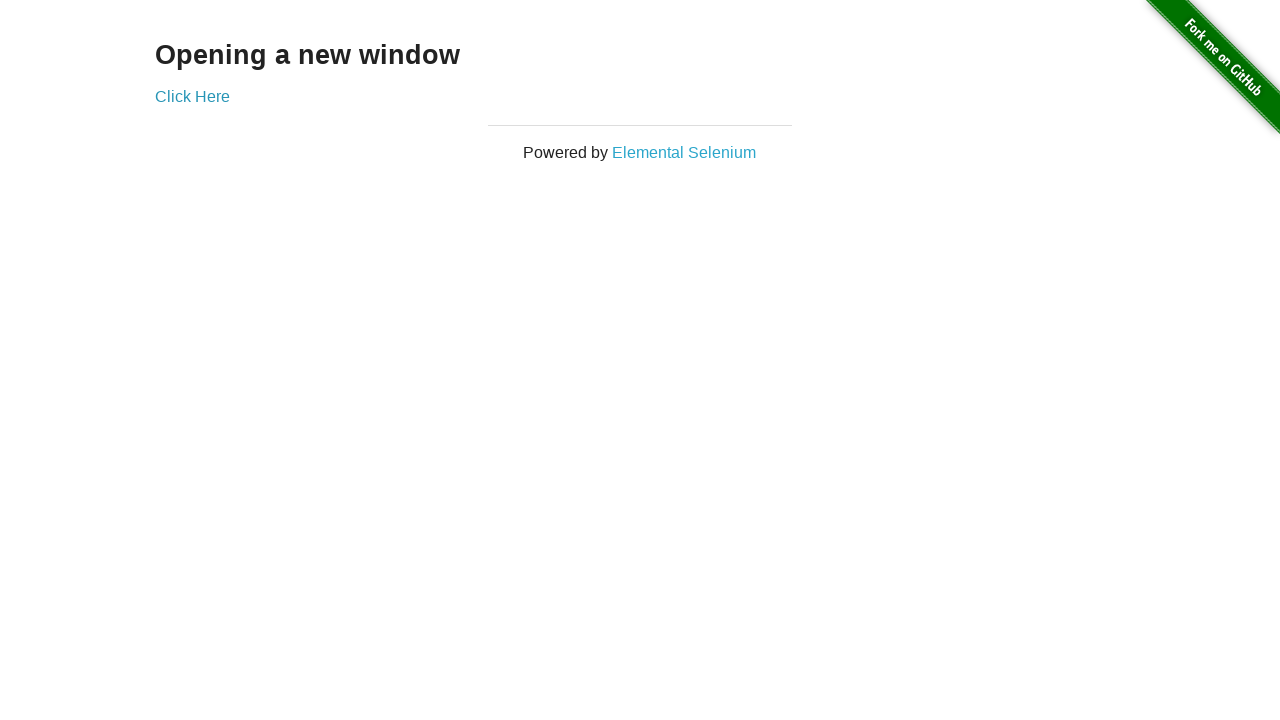

Verified browser context now contains 2 pages
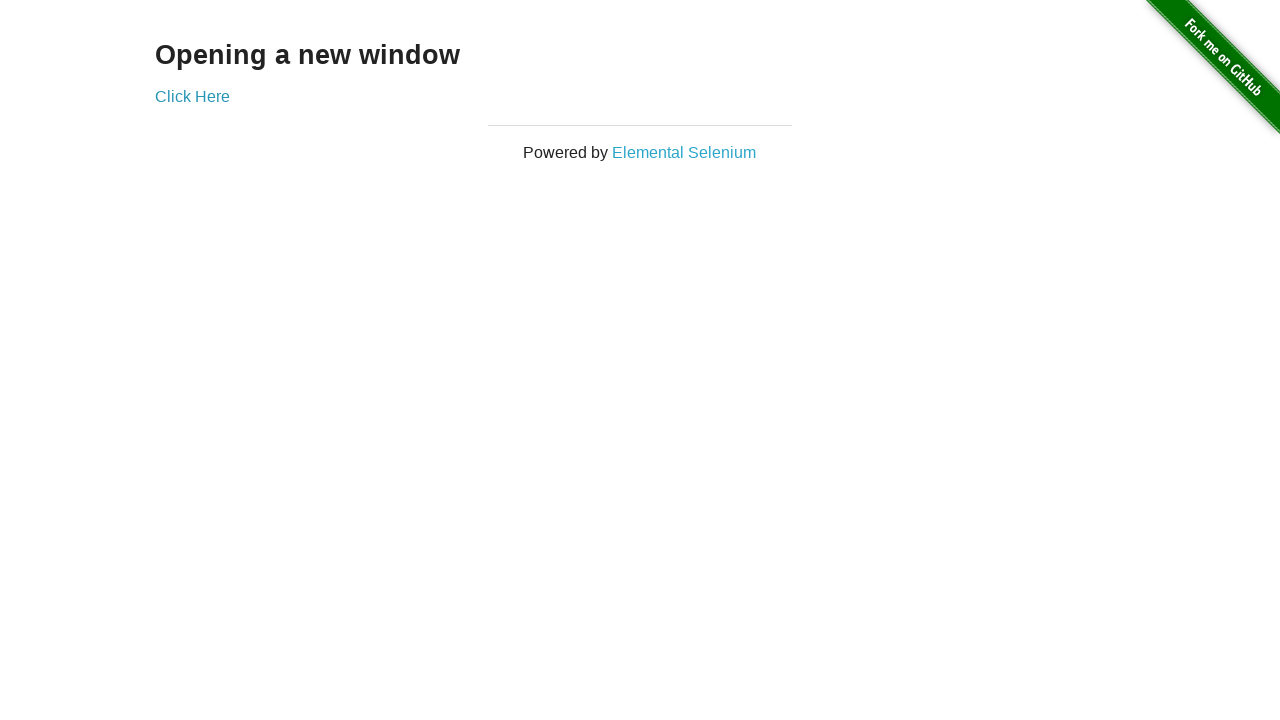

Verified original page title is 'The Internet'
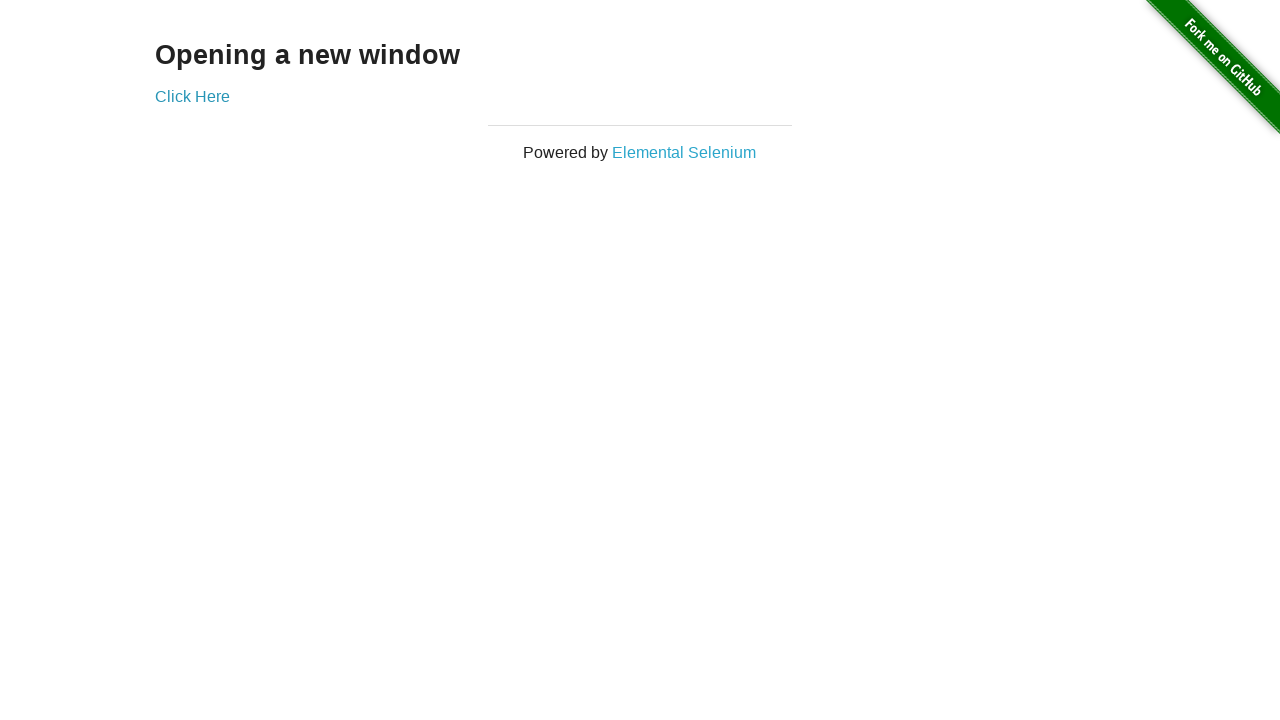

Verified original page URL is https://the-internet.herokuapp.com/windows
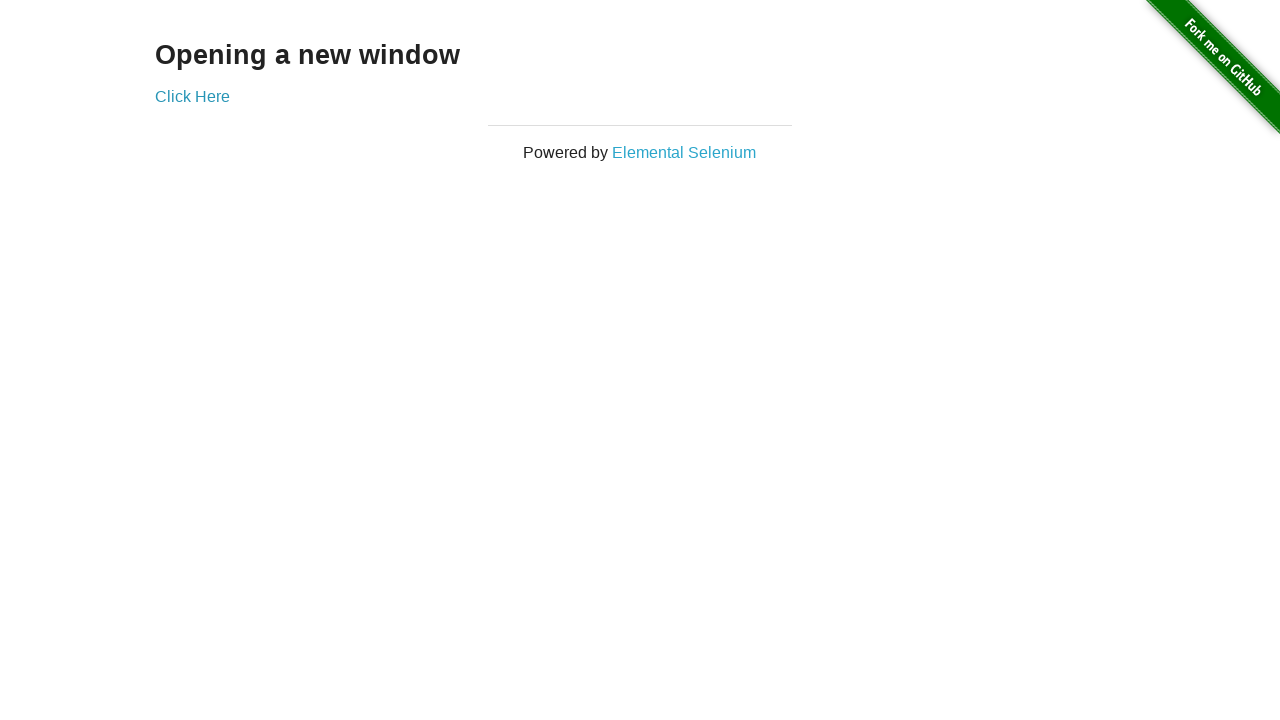

Waited for new page to fully load
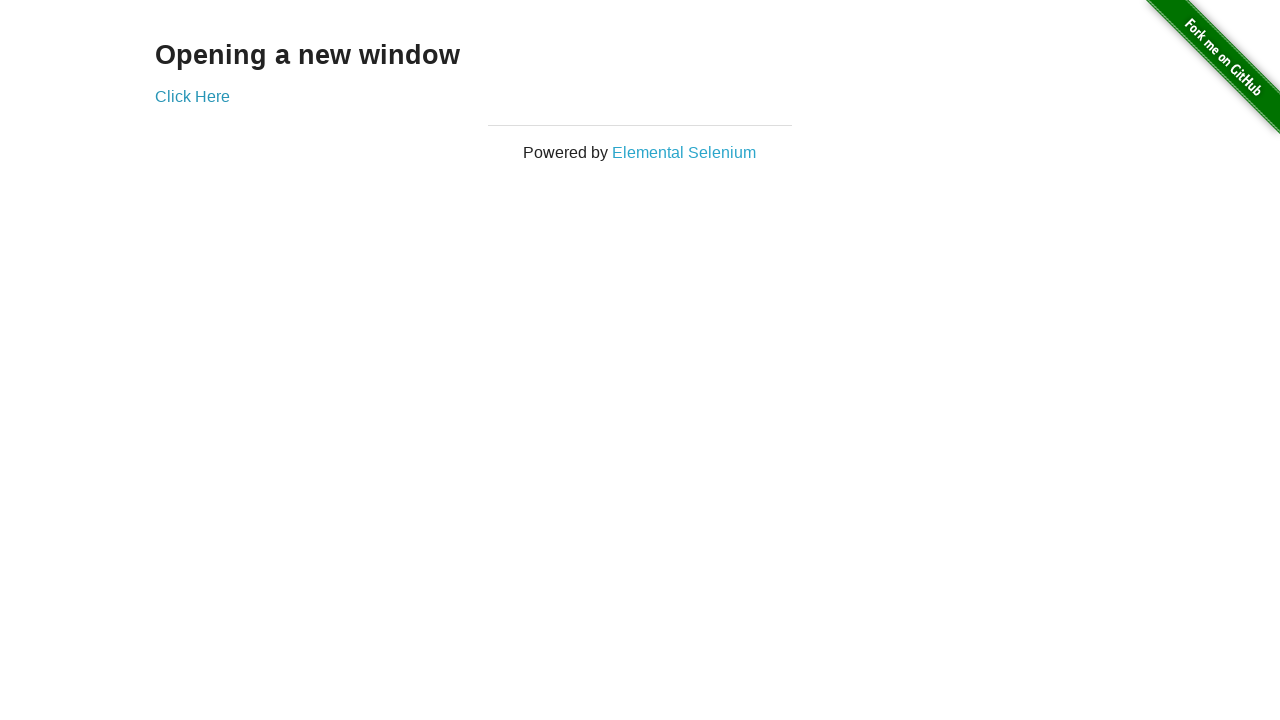

Verified new page title is 'New Window'
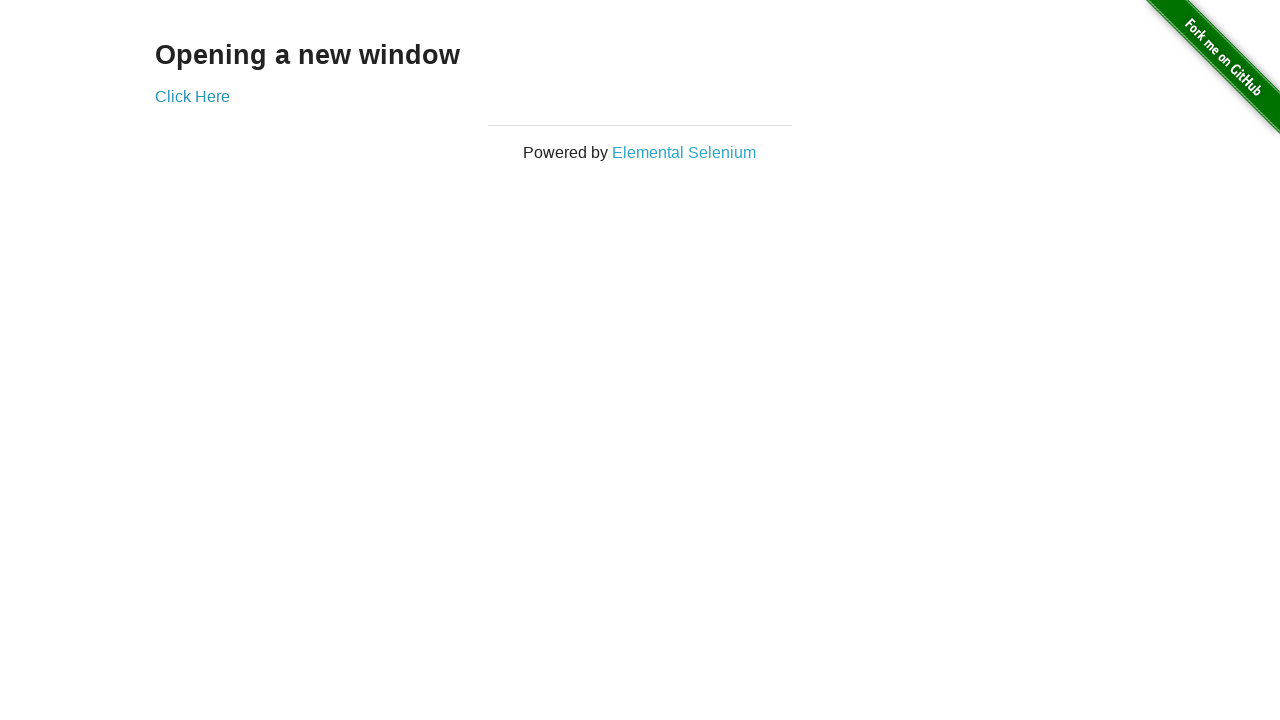

Verified new page URL is https://the-internet.herokuapp.com/windows/new
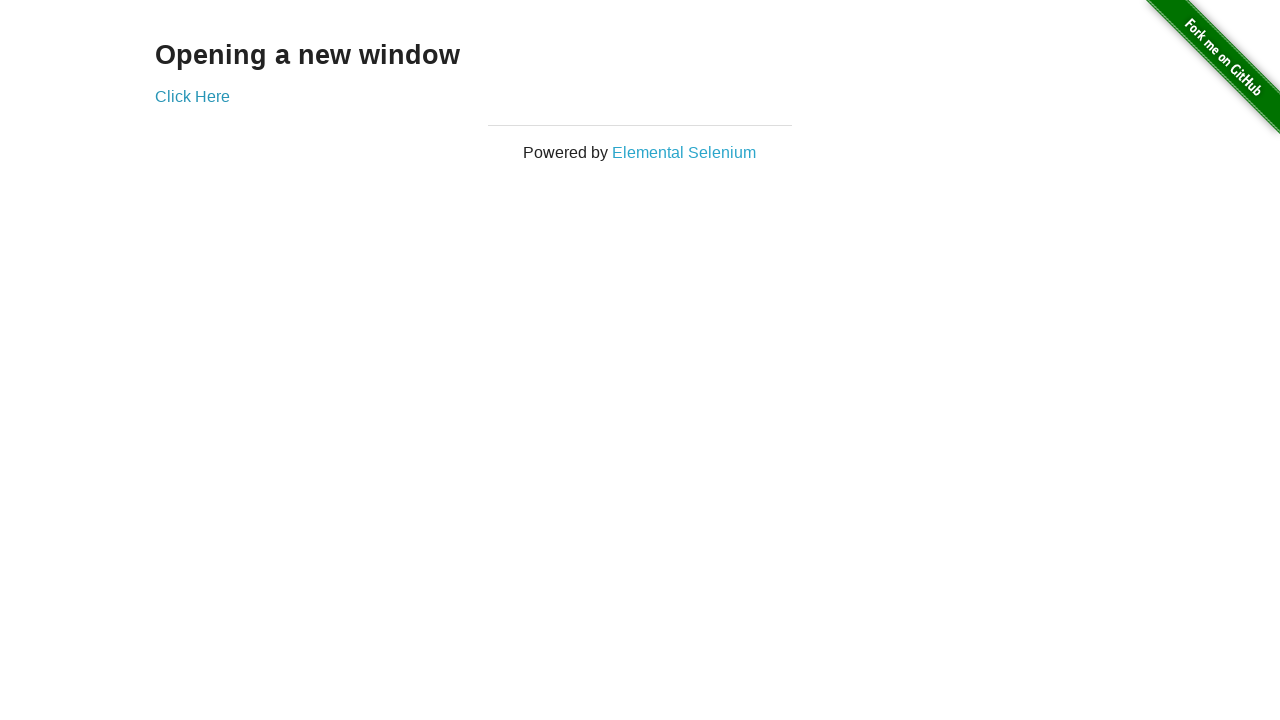

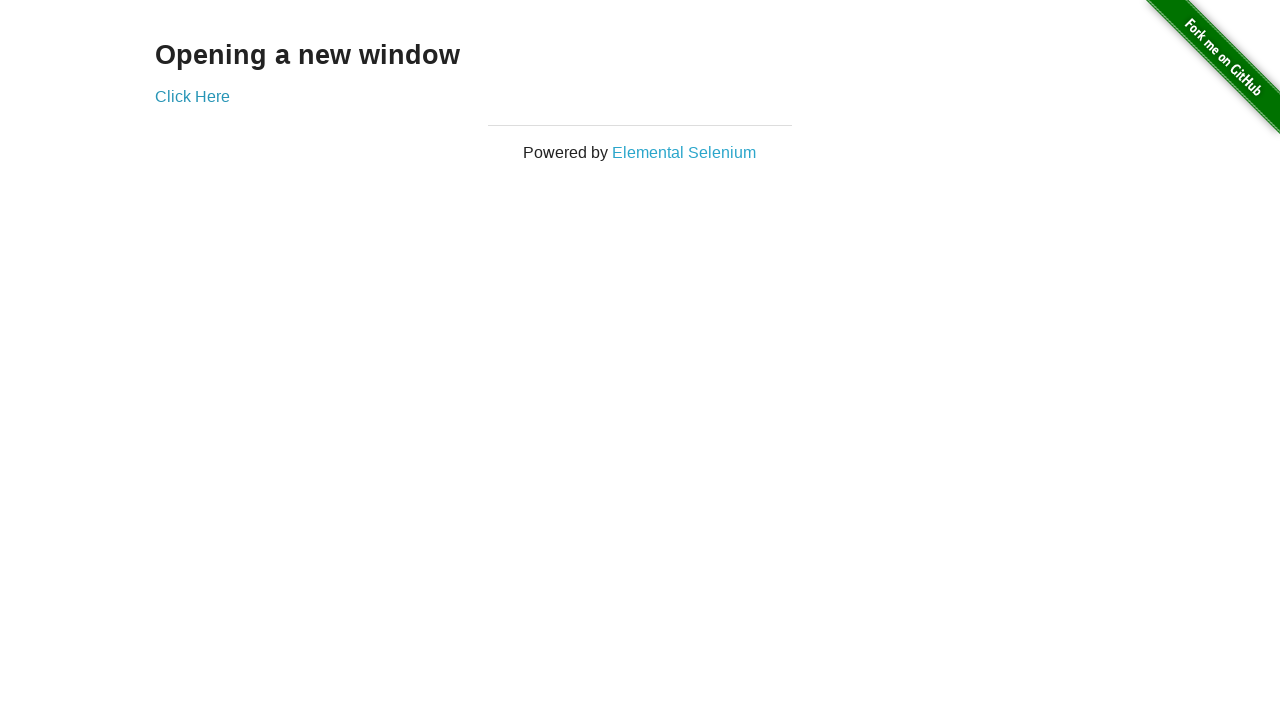